Tests drag and drop functionality on jQuery UI demo page by dragging an element into a drop zone and verifying the visual feedback

Starting URL: https://jqueryui.com/droppable/

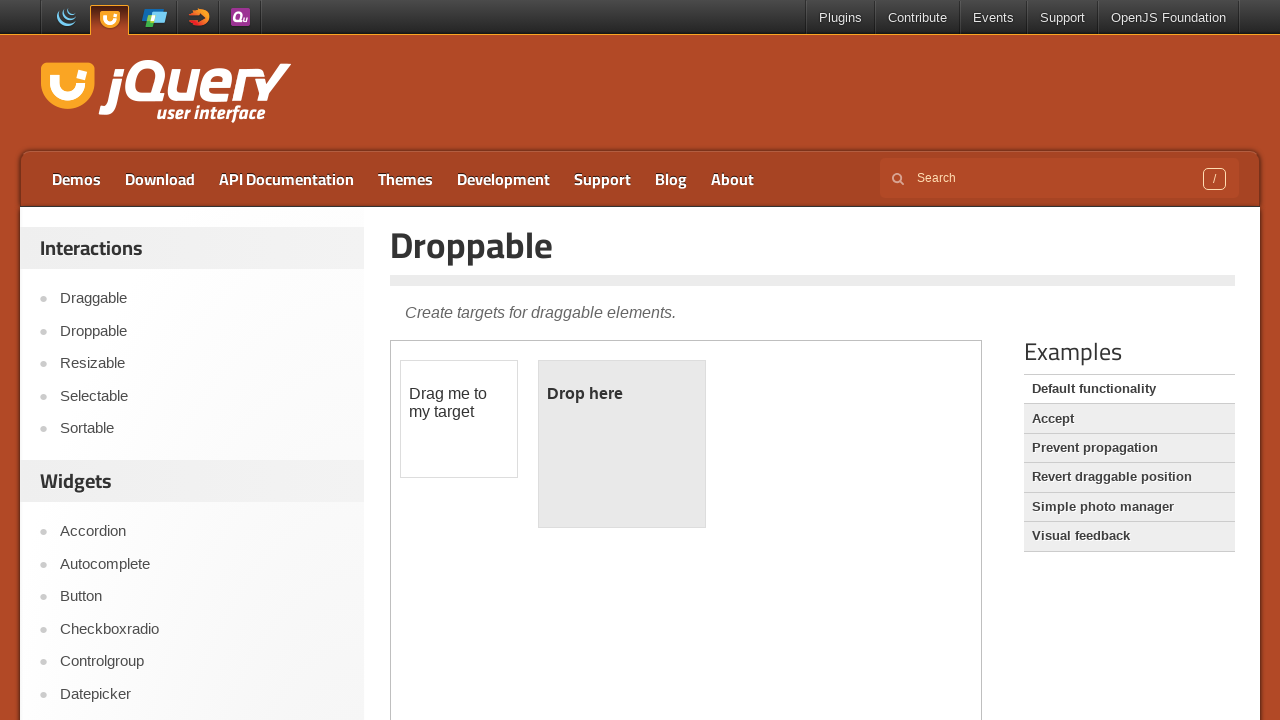

Located the demo frame containing drag and drop elements
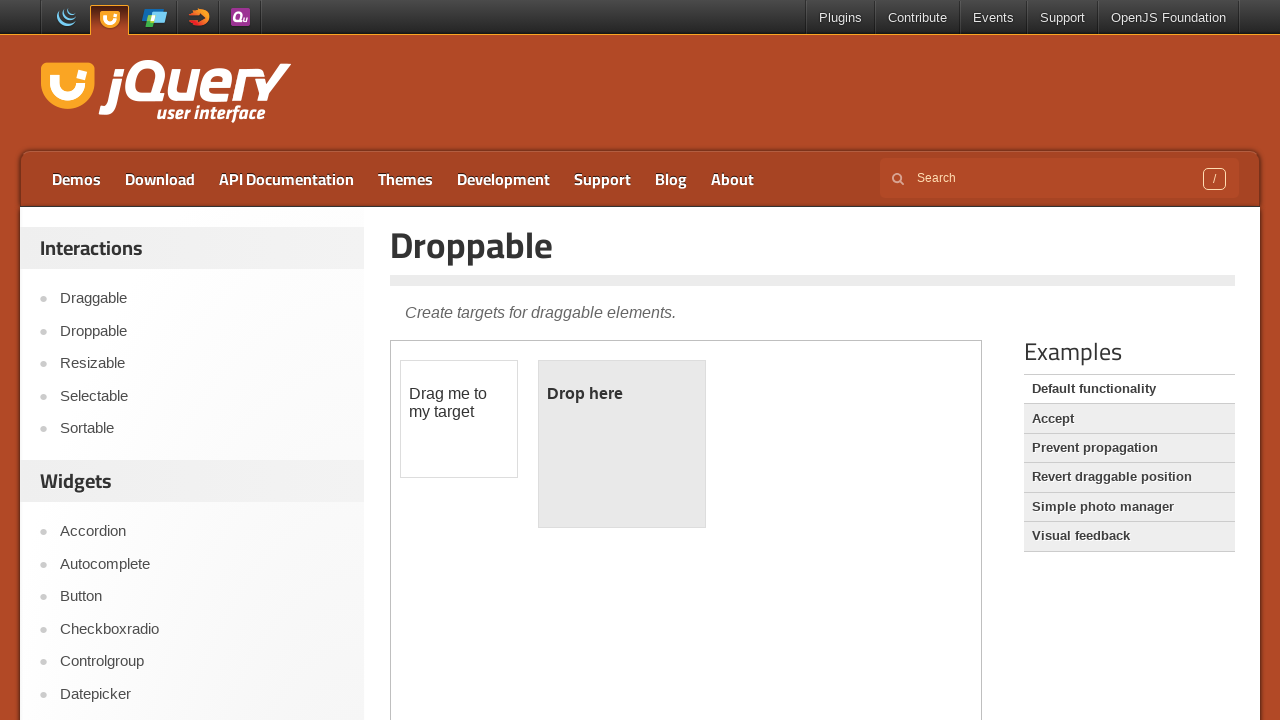

Located the draggable element
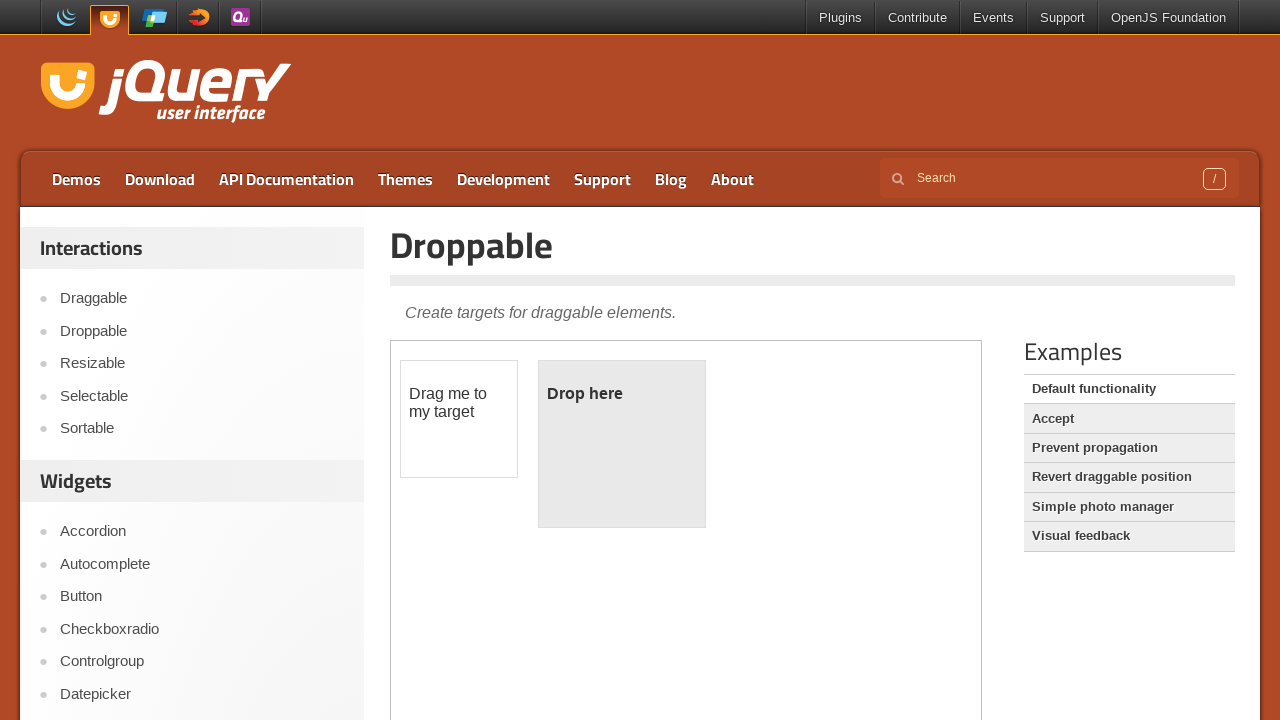

Located the droppable drop zone
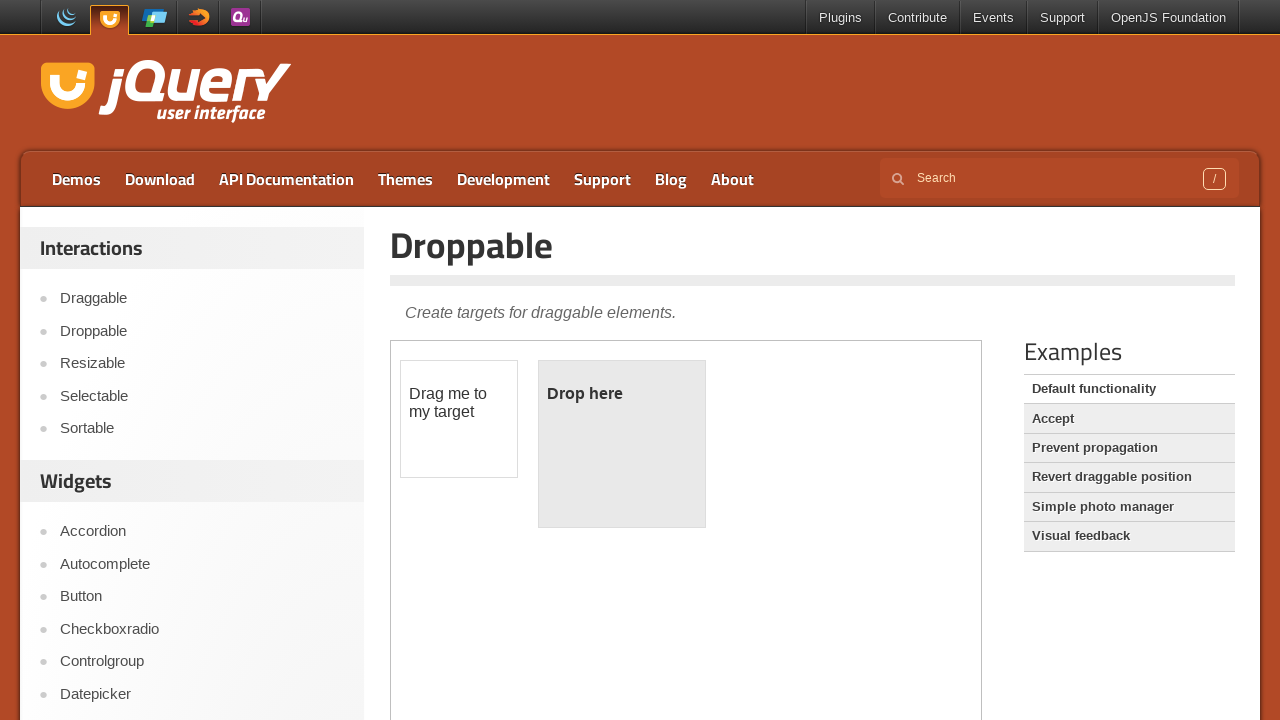

Dragged element into the drop zone at (622, 444)
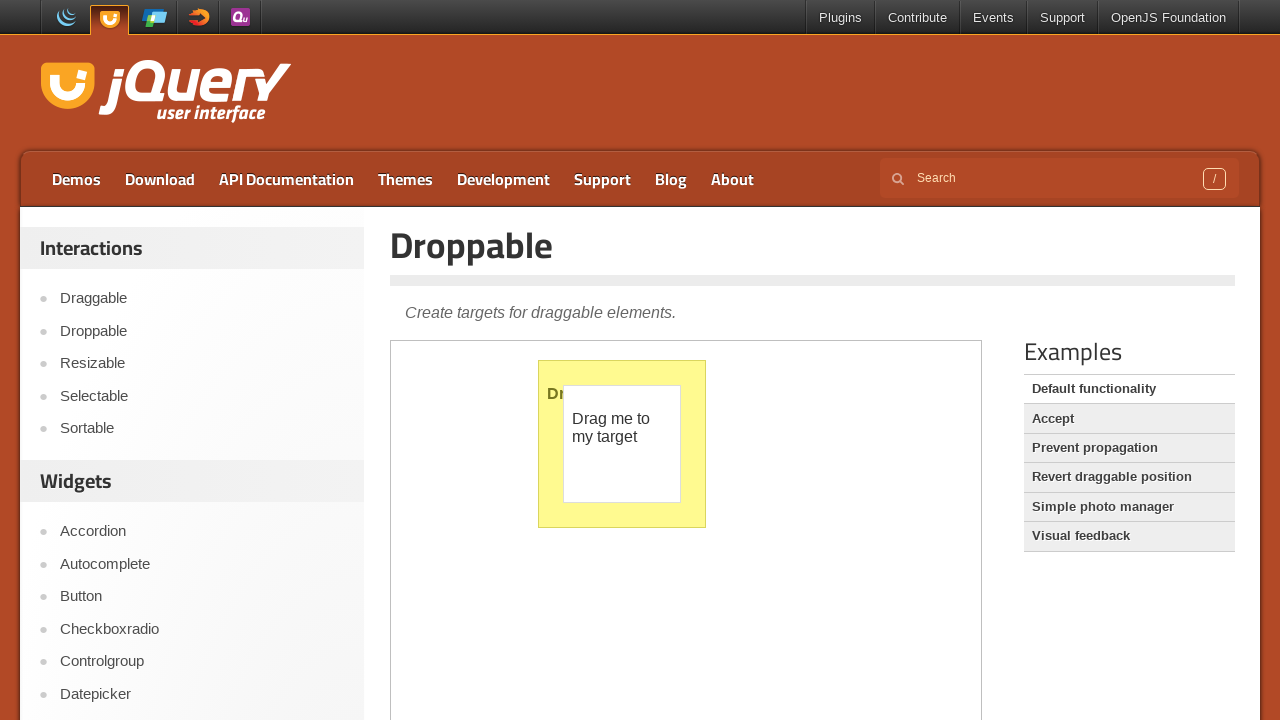

Verified 'Dropped!' text appeared confirming successful drop
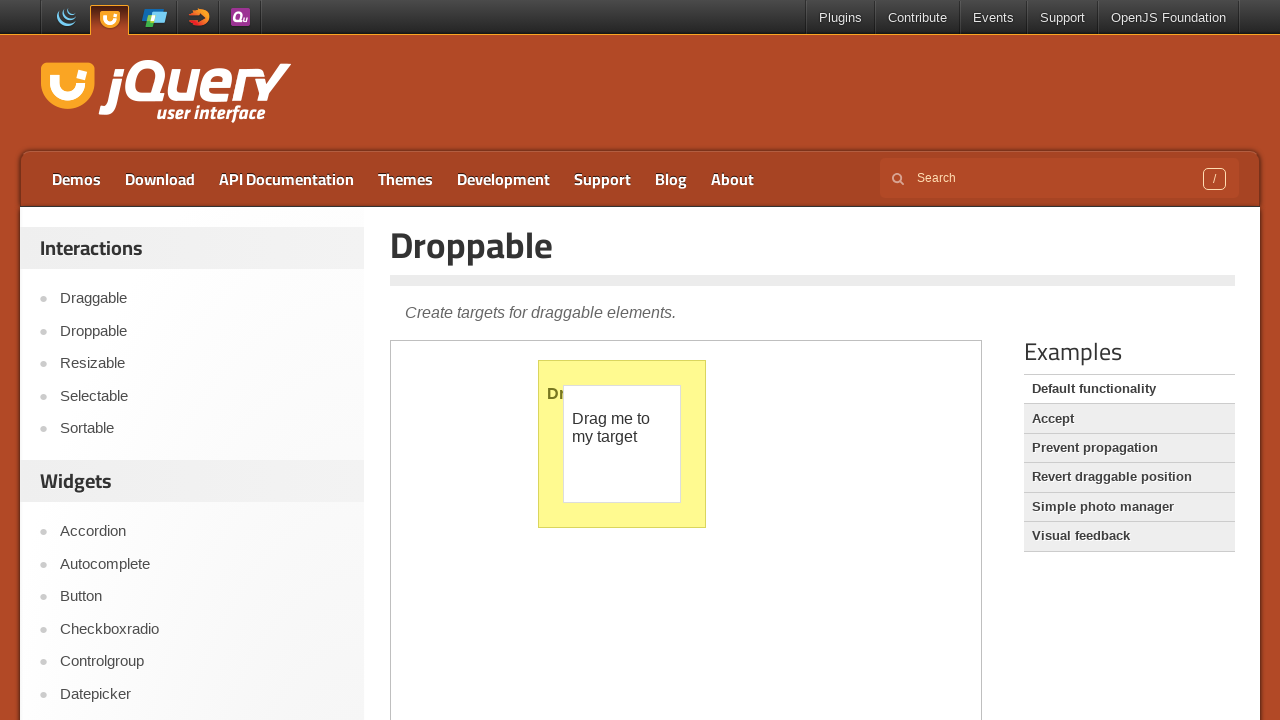

Evaluated computed color style of drop zone after drop
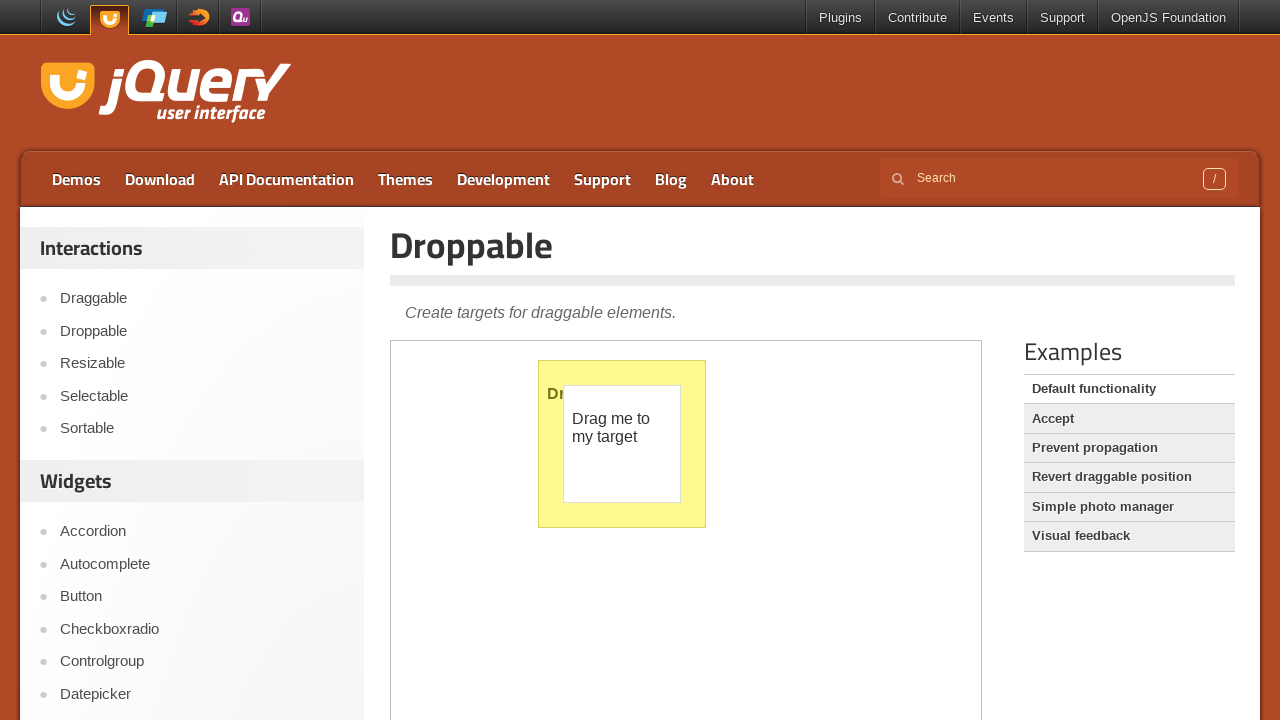

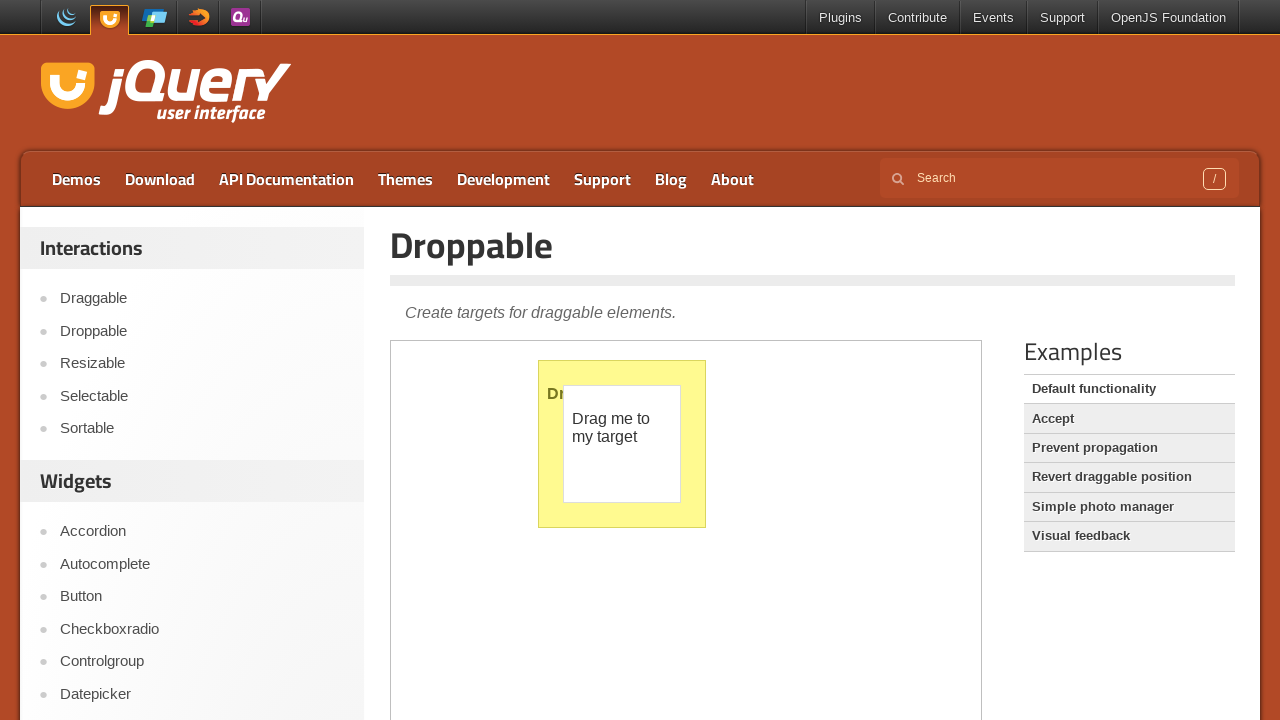